Tests the date picker calendar widget on a practice form by clicking to open the calendar and navigating to previous months using the "Previous Month" button.

Starting URL: https://demoqa.com/automation-practice-form

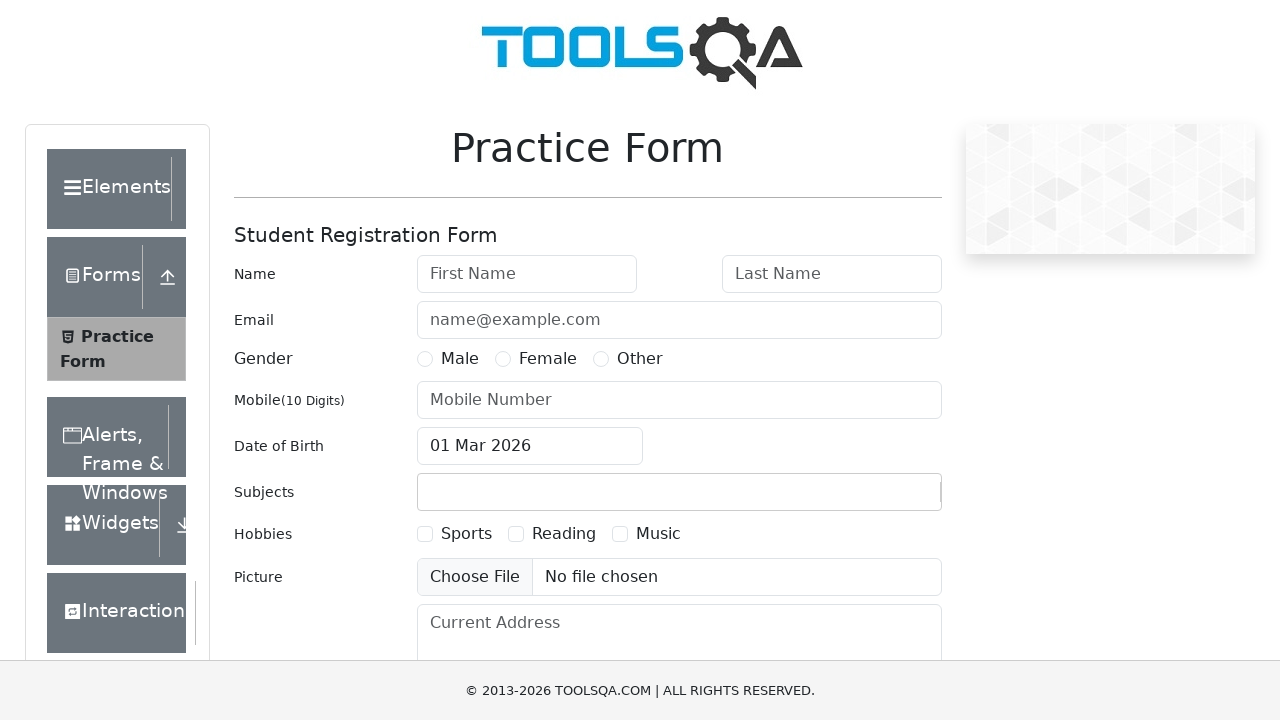

Clicked on date of birth input to open the calendar picker at (530, 446) on input#dateOfBirthInput
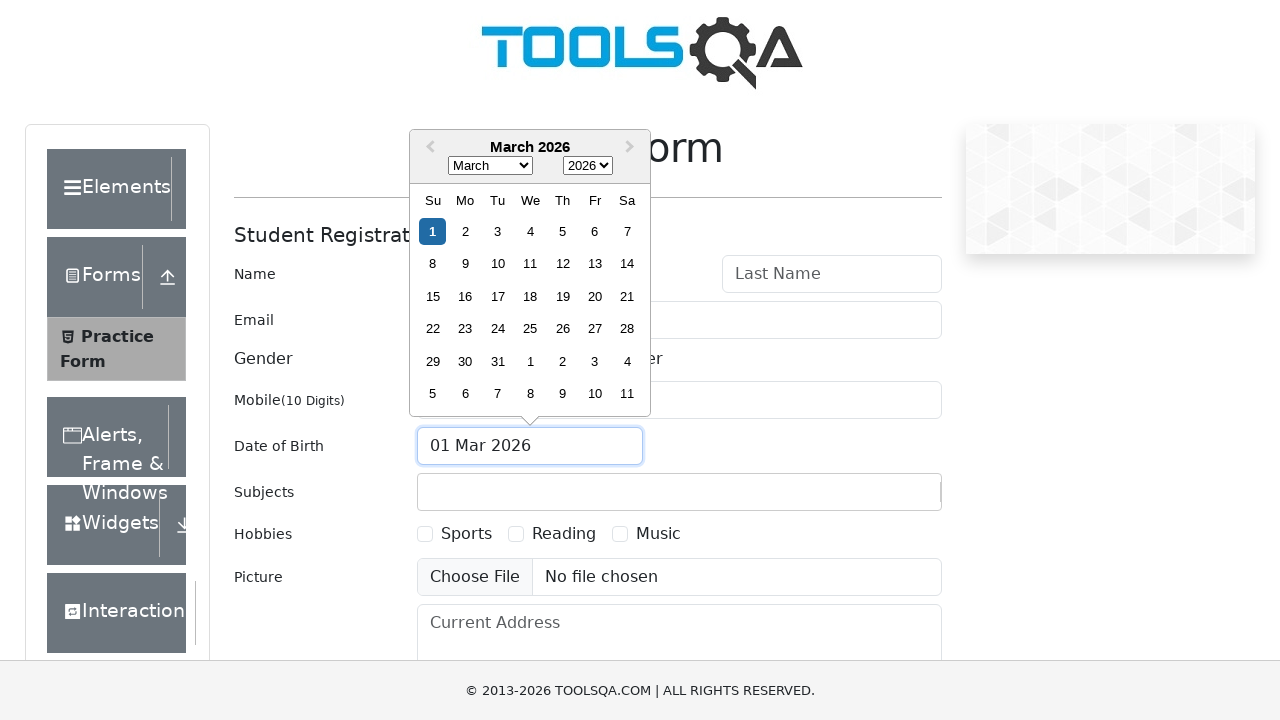

Calendar widget appeared and loaded
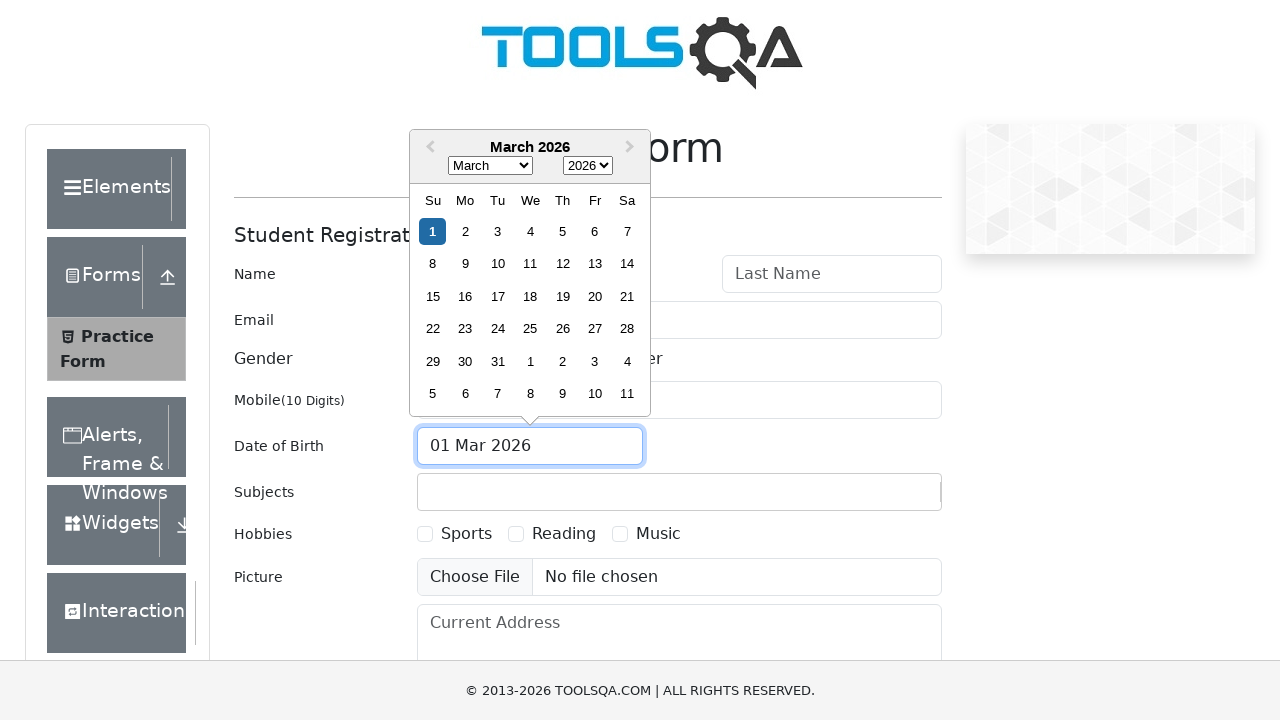

Clicked 'Previous Month' button to navigate back one month at (428, 148) on button:has-text('Previous Month')
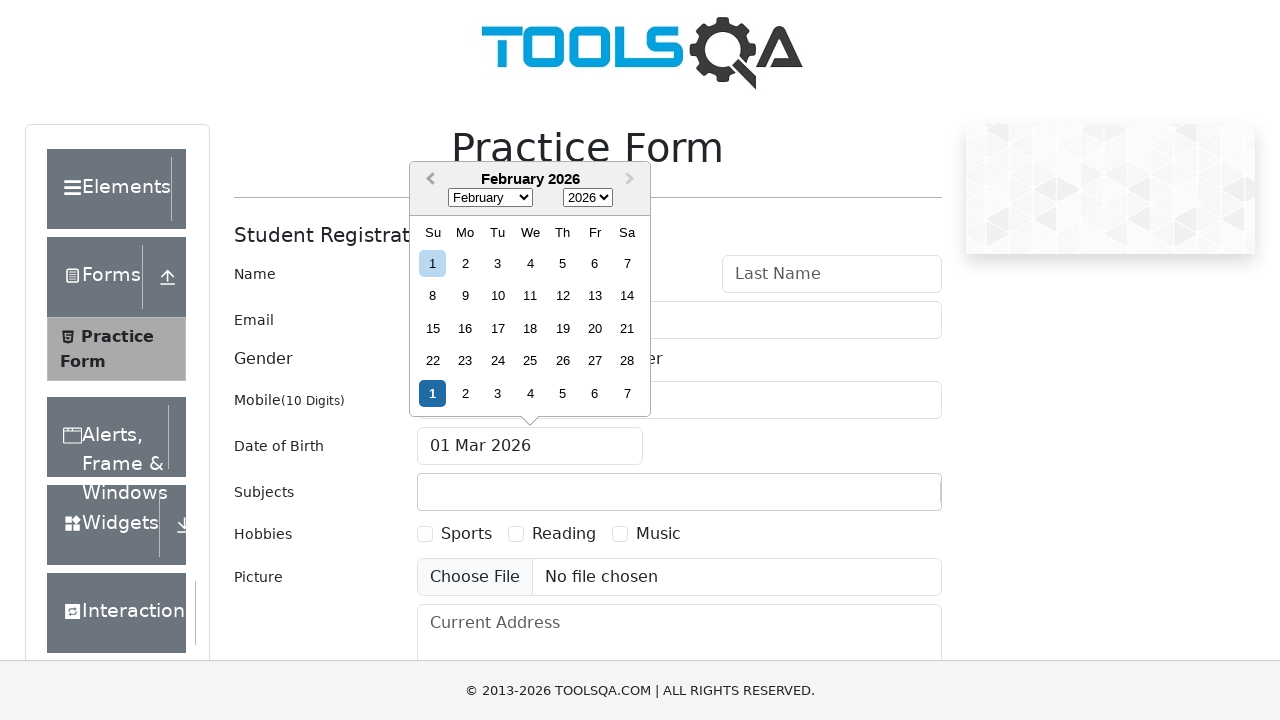

Clicked 'Previous Month' button again to navigate back another month at (428, 180) on button:has-text('Previous Month')
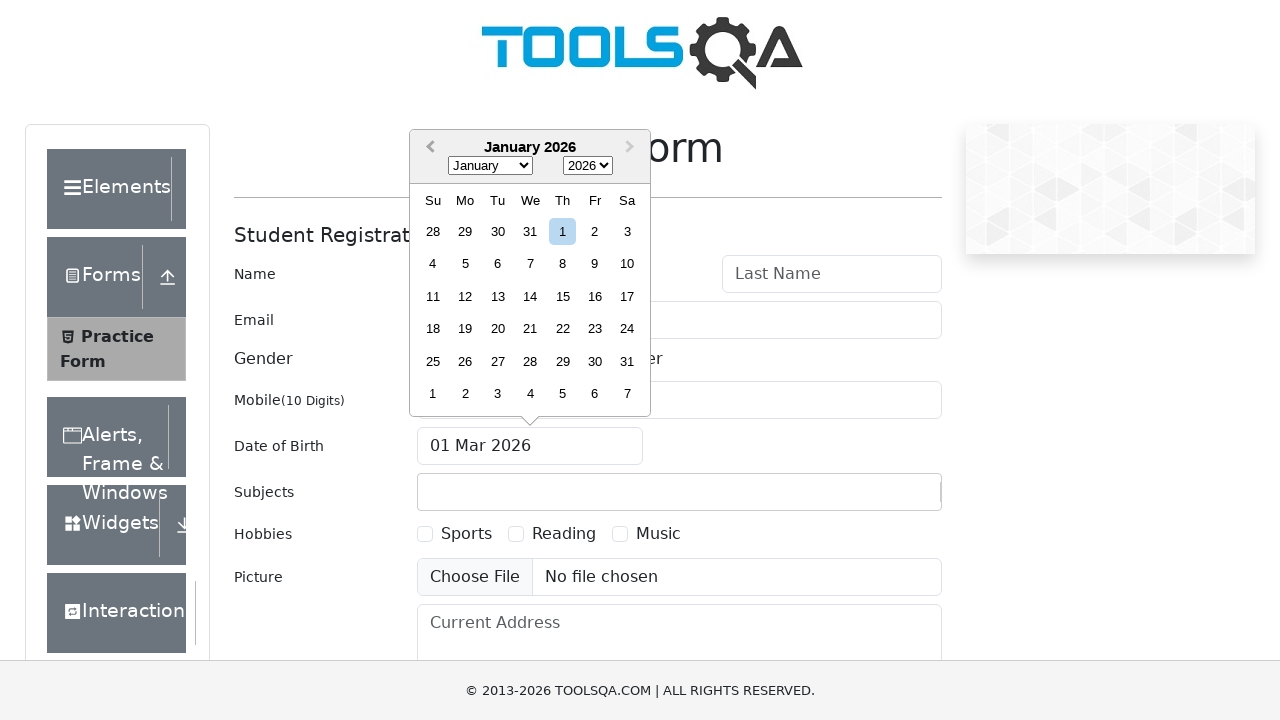

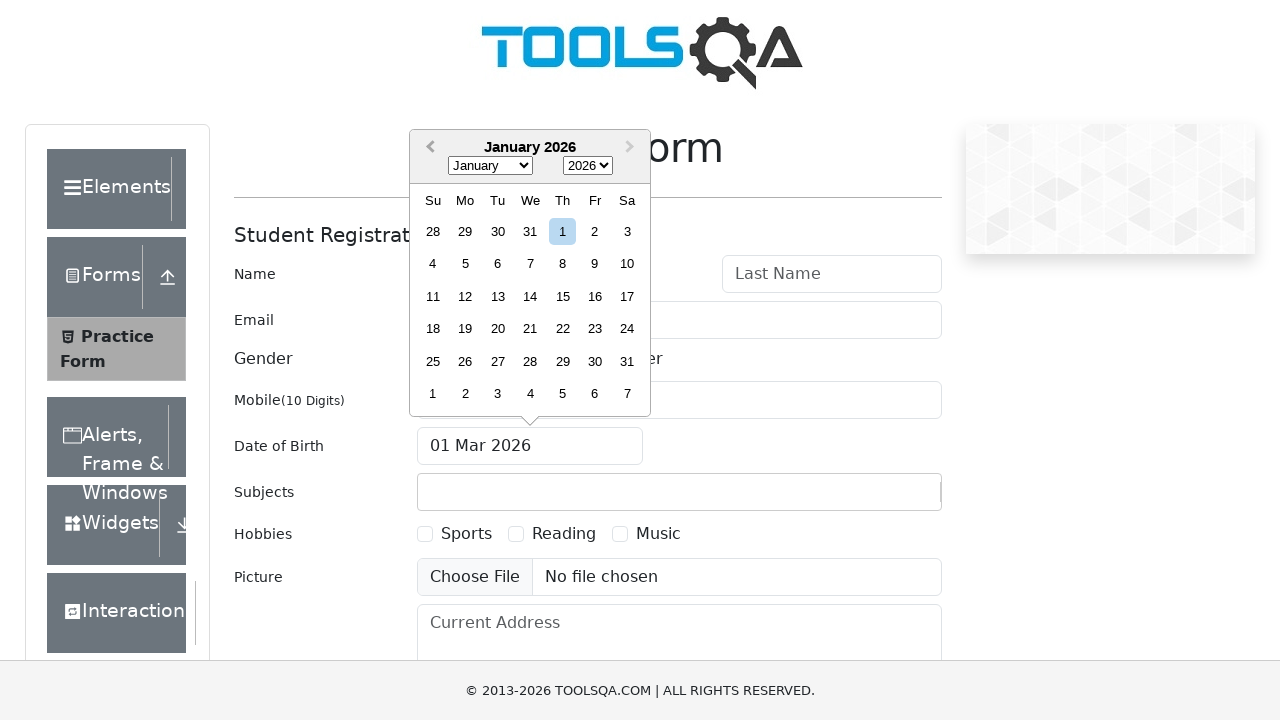